Tests selecting a country option by label text from a dropdown and verifies the value and feedback

Starting URL: https://osstep.github.io/action_selectOptions

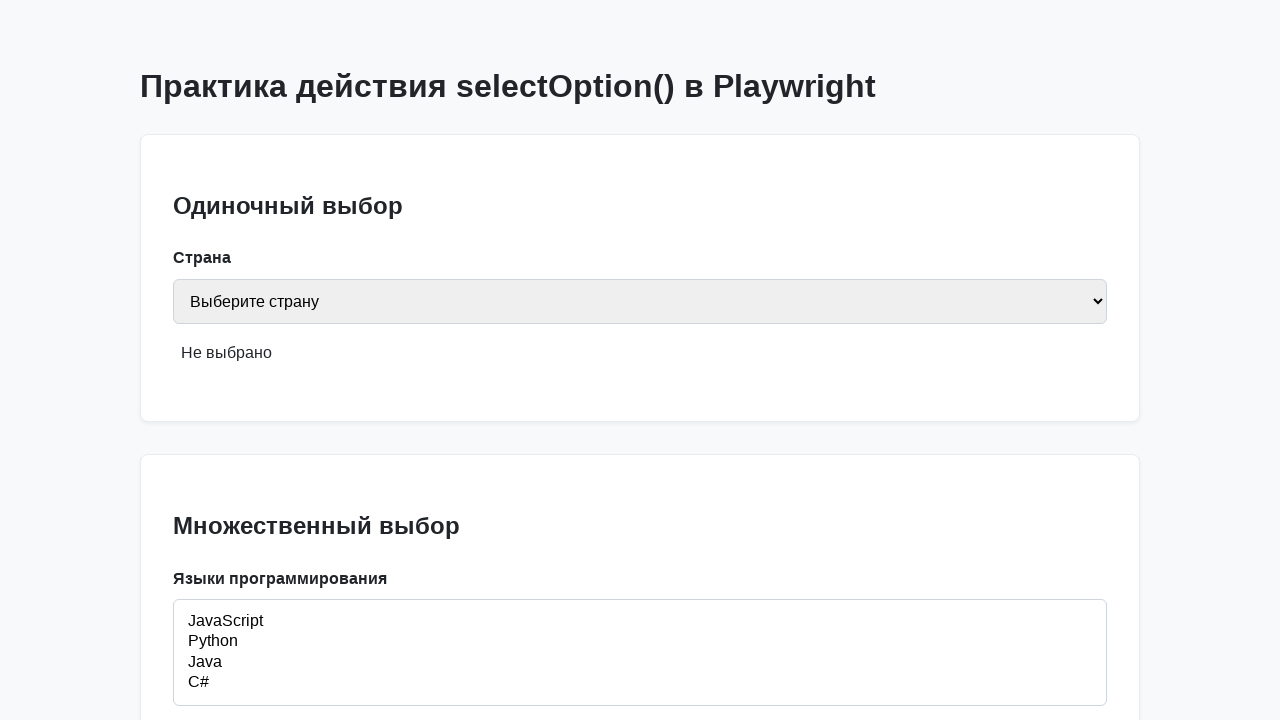

Located country select element by label 'Страна'
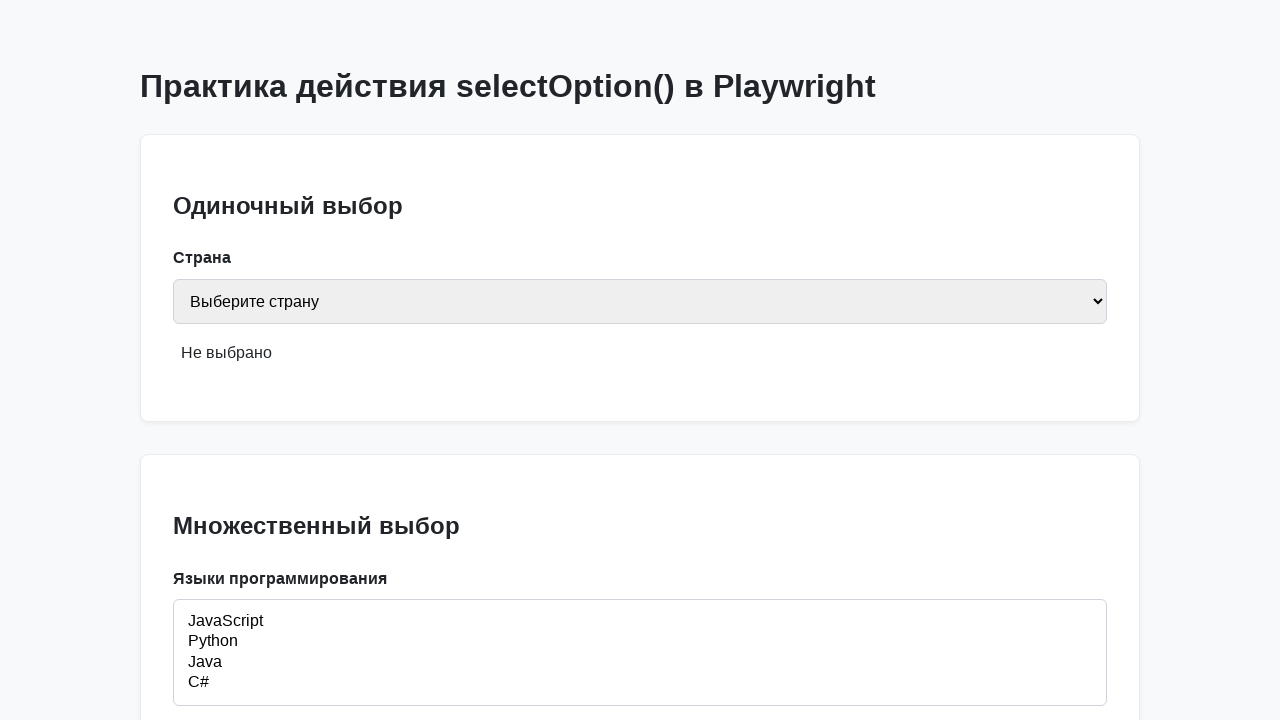

Selected 'Германия' (Germany) from dropdown by label text on internal:label="\u0421\u0442\u0440\u0430\u043d\u0430"i
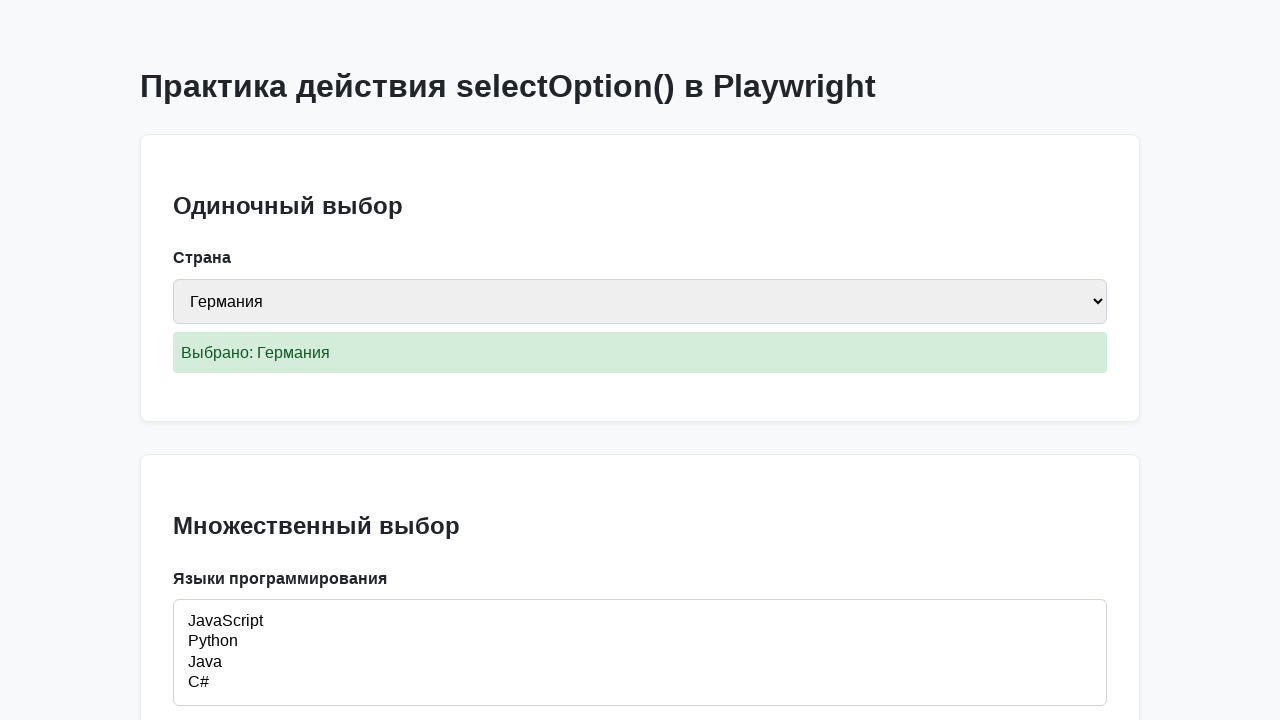

Verified that selected value equals 'de'
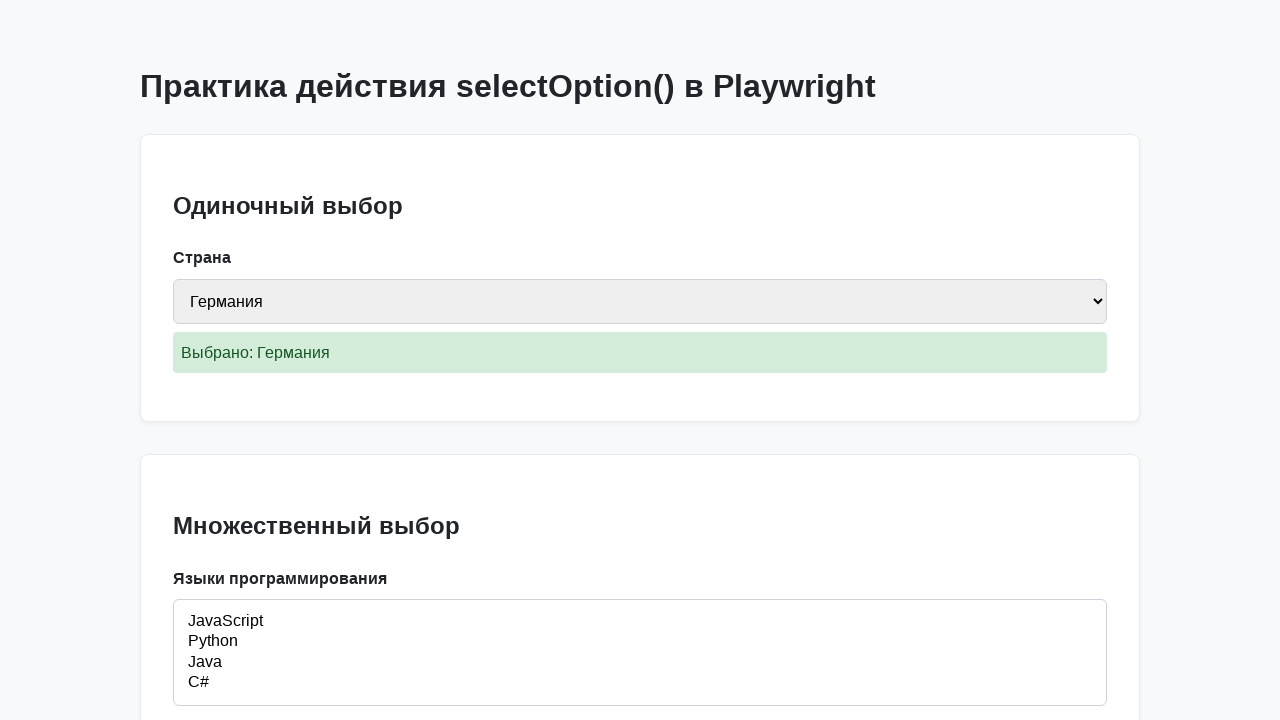

Verified feedback text displays 'Выбрано: Германия'
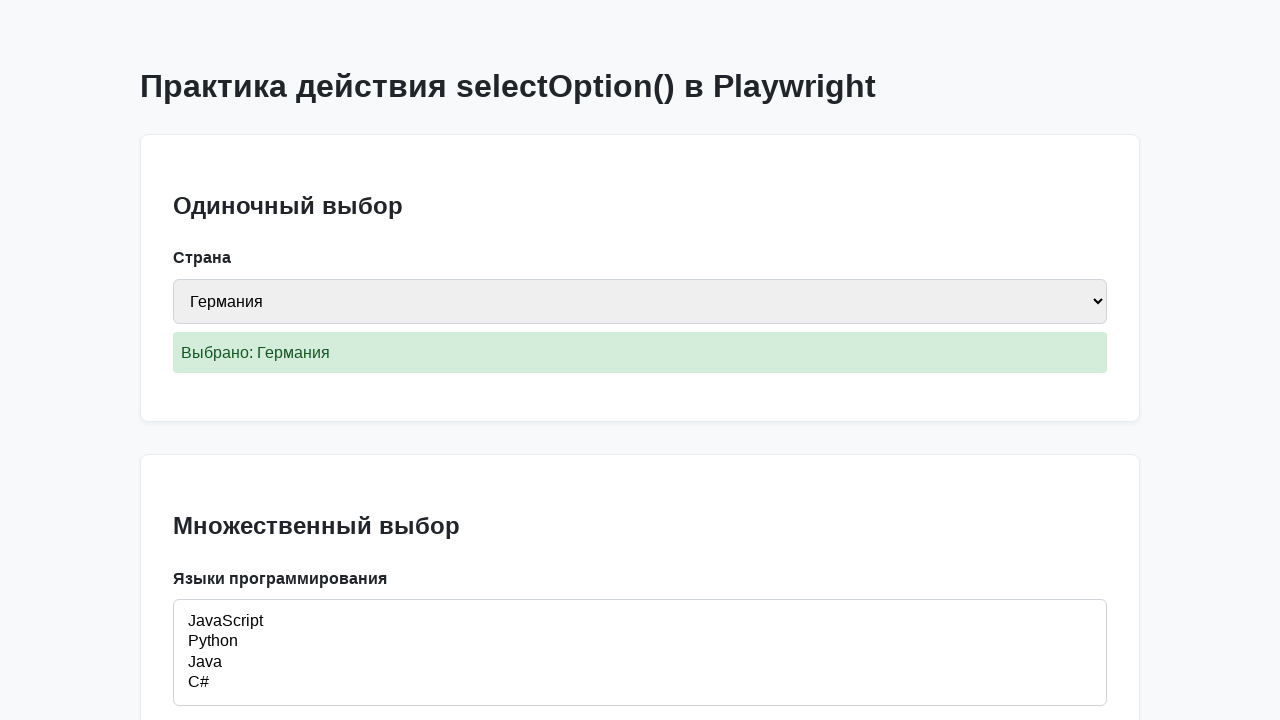

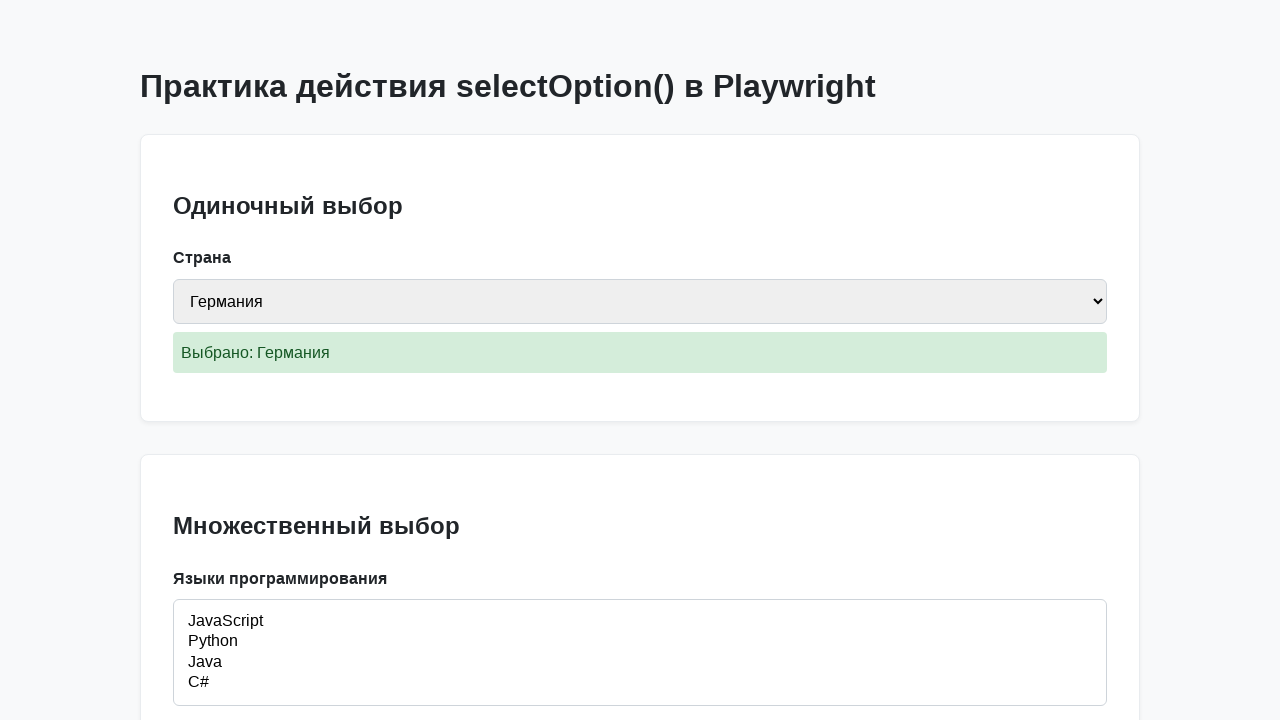